Tests checkbox interactions by selecting the first three checkboxes, then unselecting all selected checkboxes on a test automation practice page

Starting URL: https://testautomationpractice.blogspot.com/

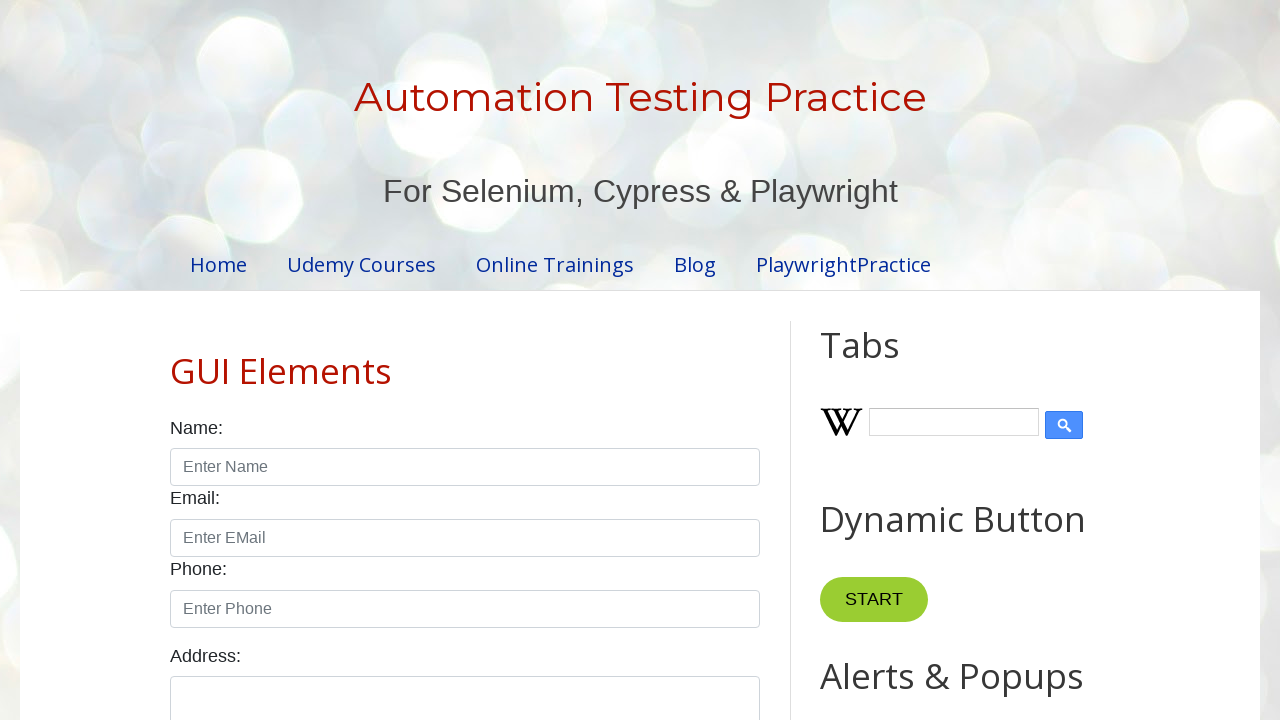

Navigated to test automation practice page
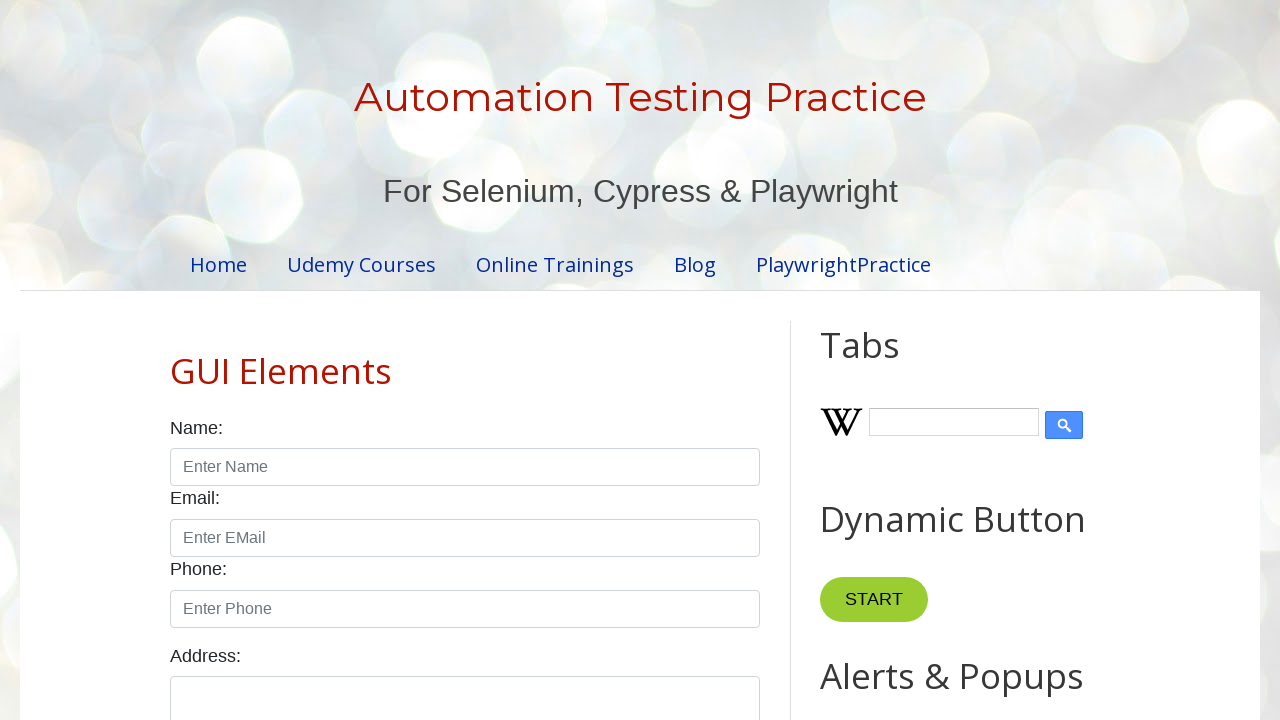

Located all checkboxes with form-check-input class
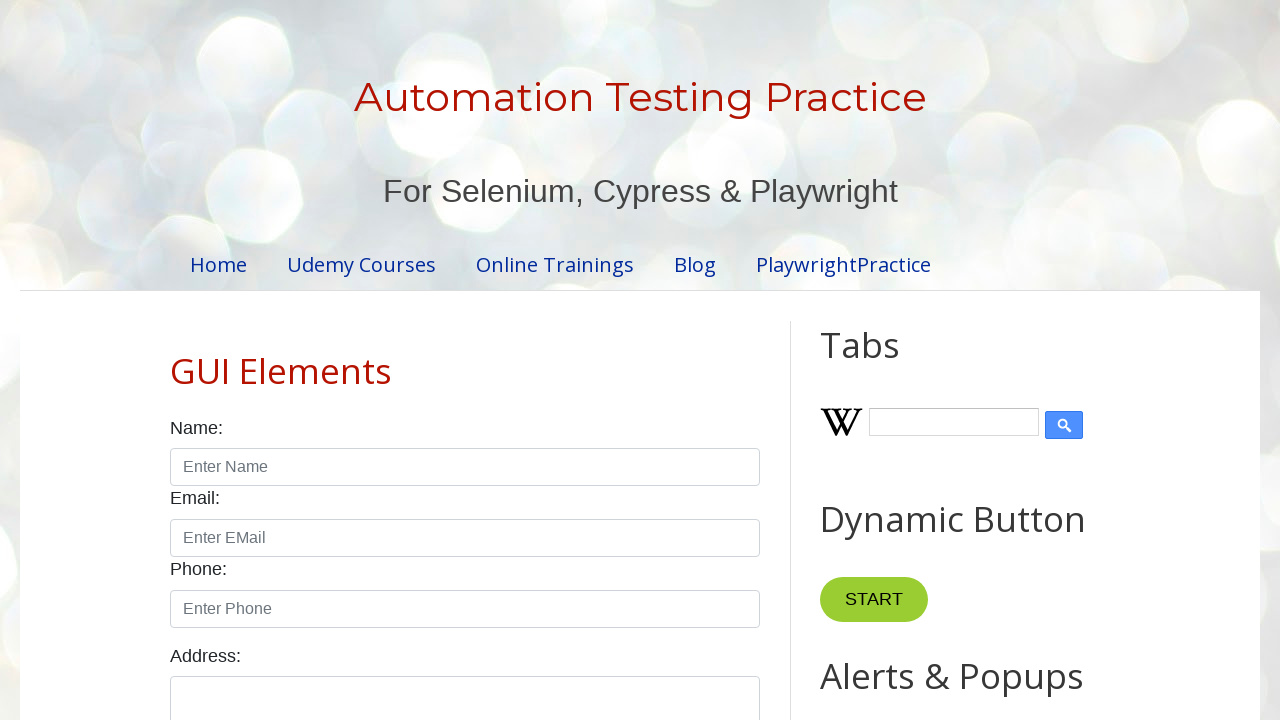

Selected checkbox 1 of the first three at (176, 360) on xpath=//input[@class='form-check-input' and @type='checkbox'] >> nth=0
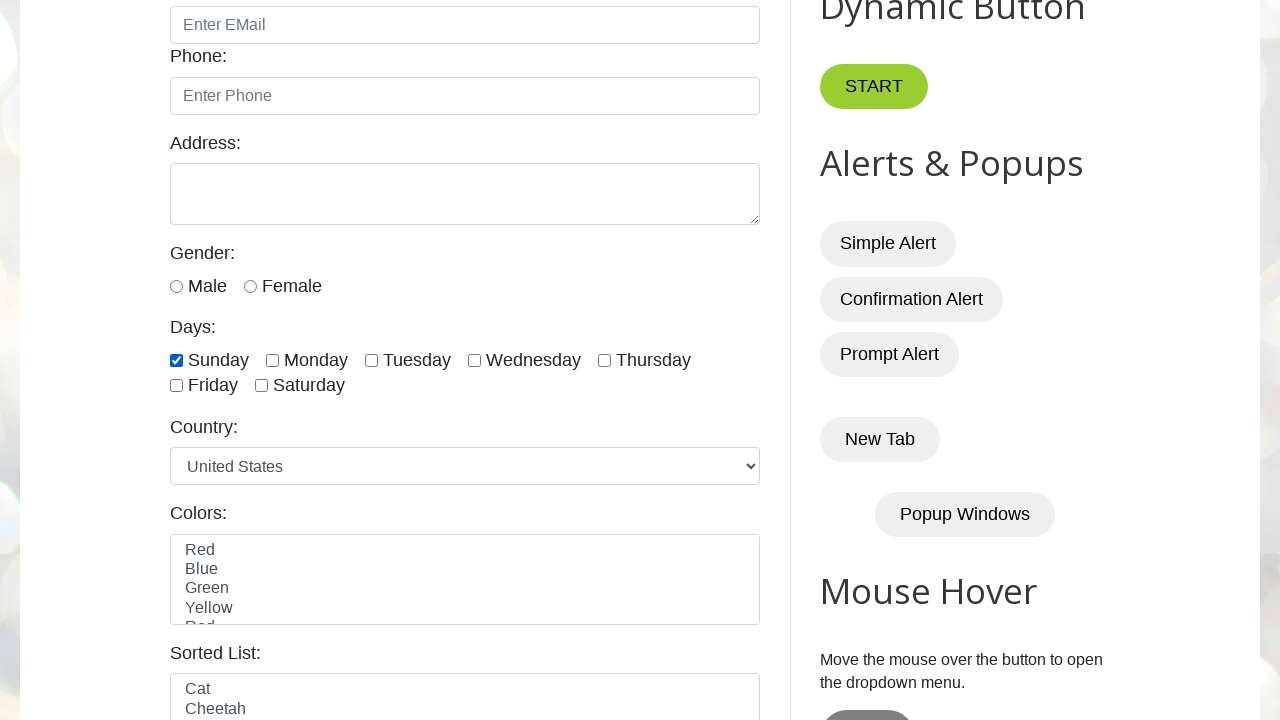

Selected checkbox 2 of the first three at (272, 360) on xpath=//input[@class='form-check-input' and @type='checkbox'] >> nth=1
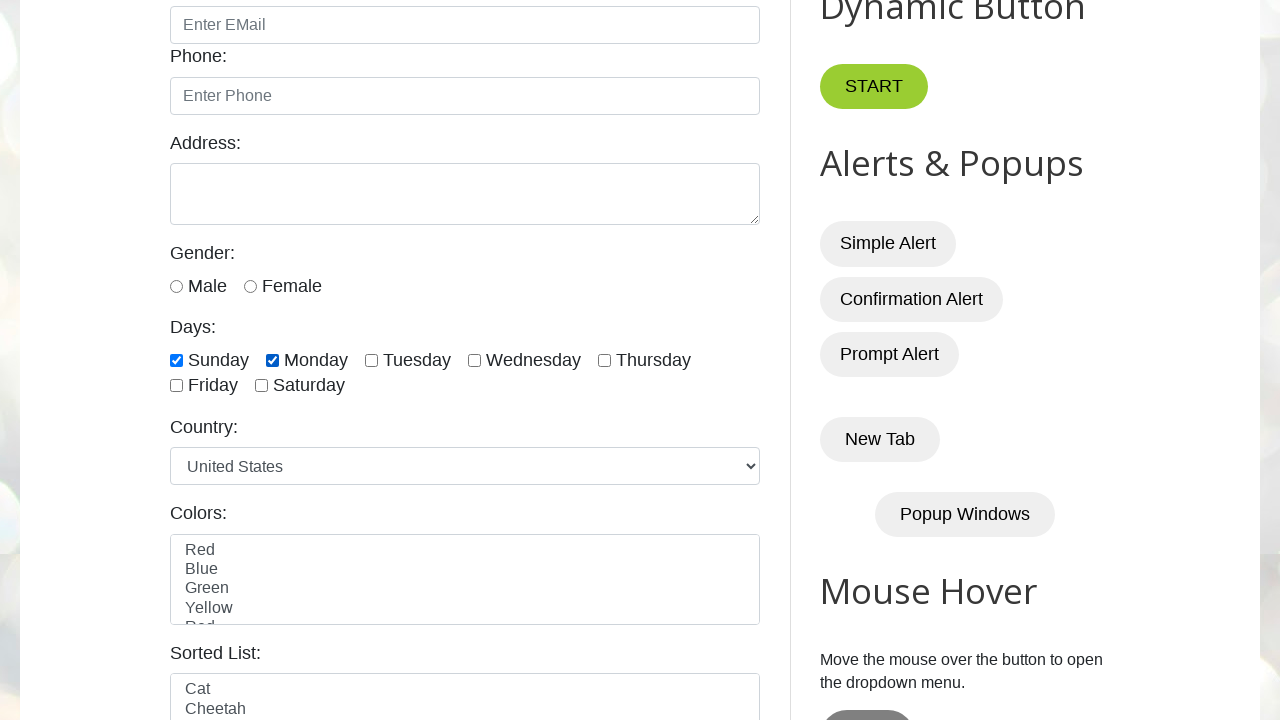

Selected checkbox 3 of the first three at (372, 360) on xpath=//input[@class='form-check-input' and @type='checkbox'] >> nth=2
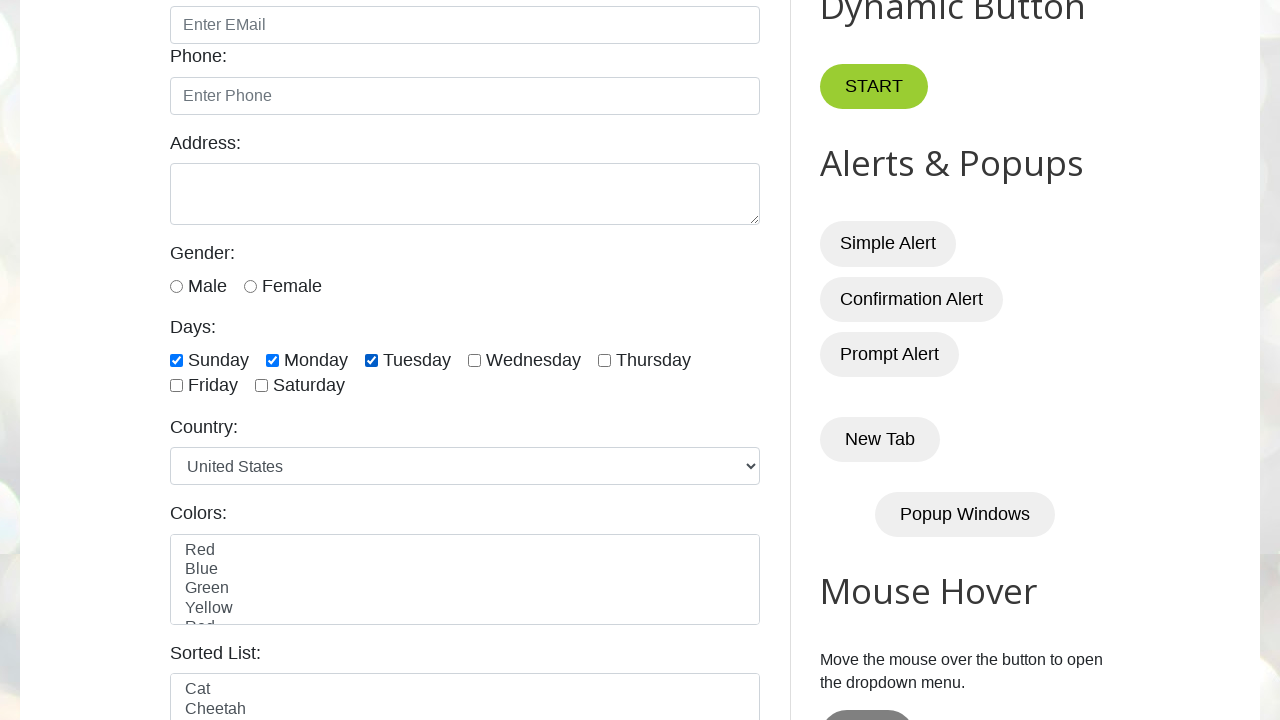

Waited 5 seconds to observe checkbox selections
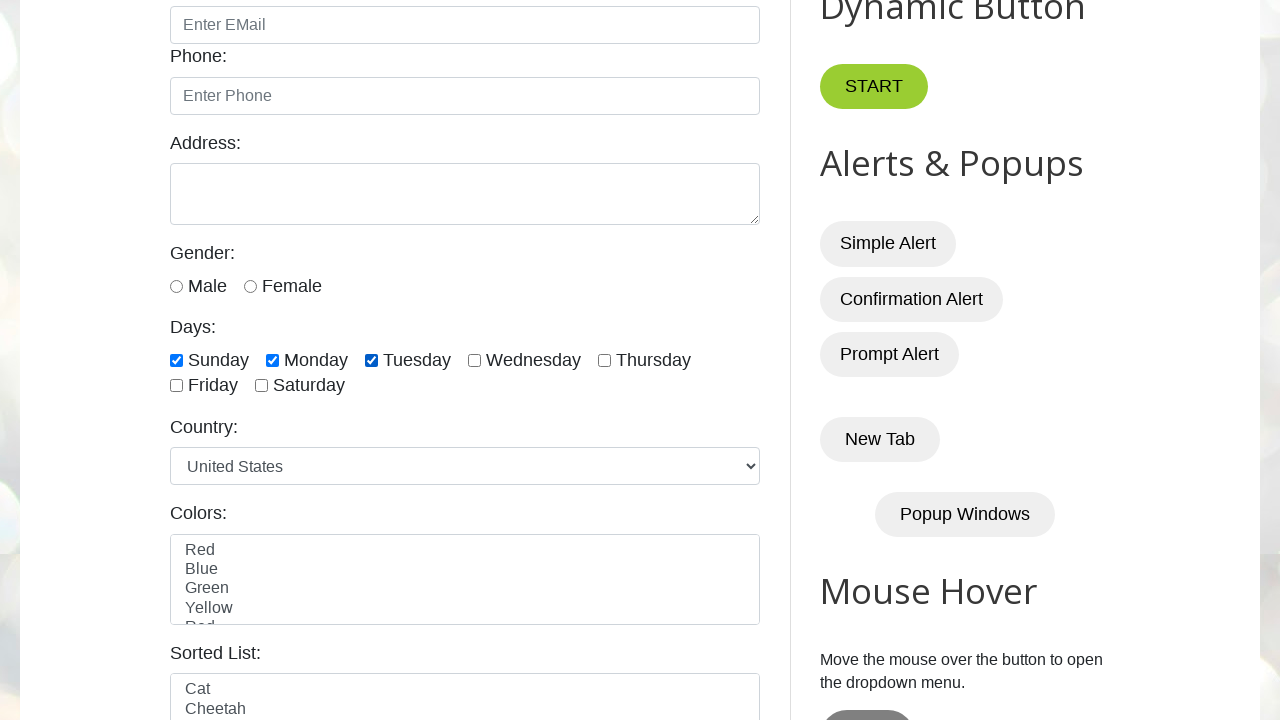

Unselected a checked checkbox at (176, 360) on xpath=//input[@class='form-check-input' and @type='checkbox'] >> nth=0
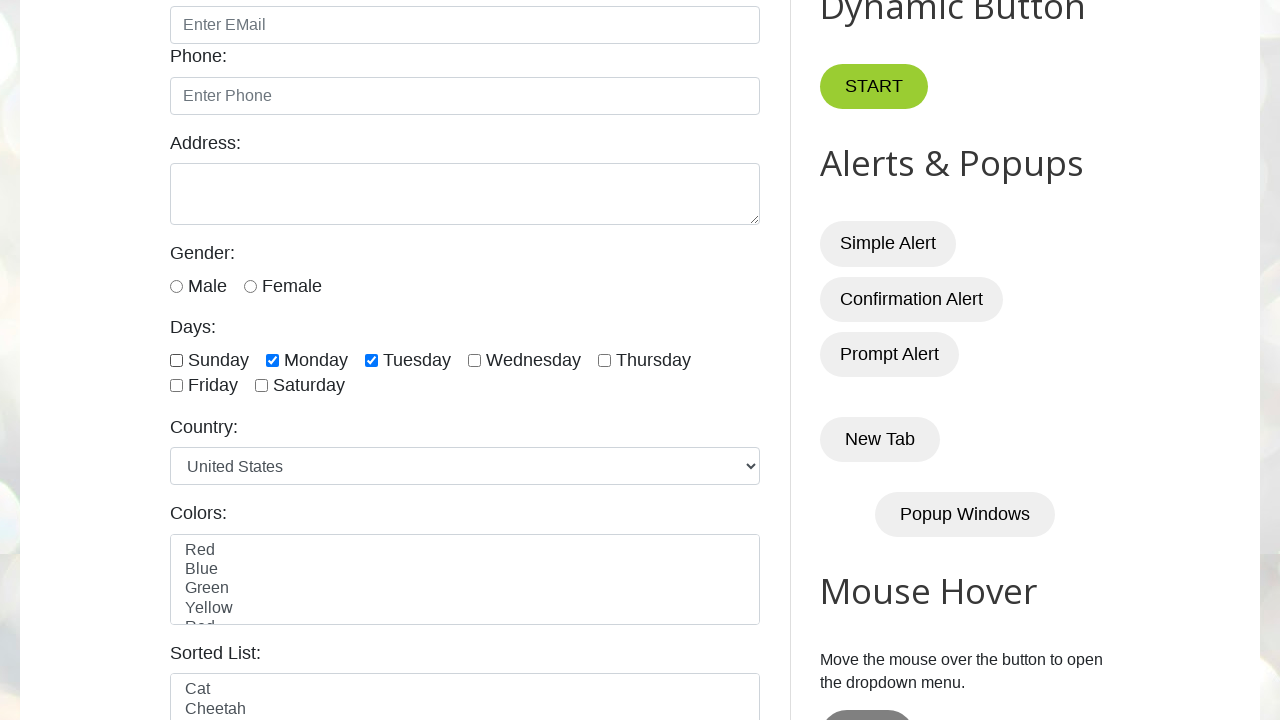

Unselected a checked checkbox at (272, 360) on xpath=//input[@class='form-check-input' and @type='checkbox'] >> nth=1
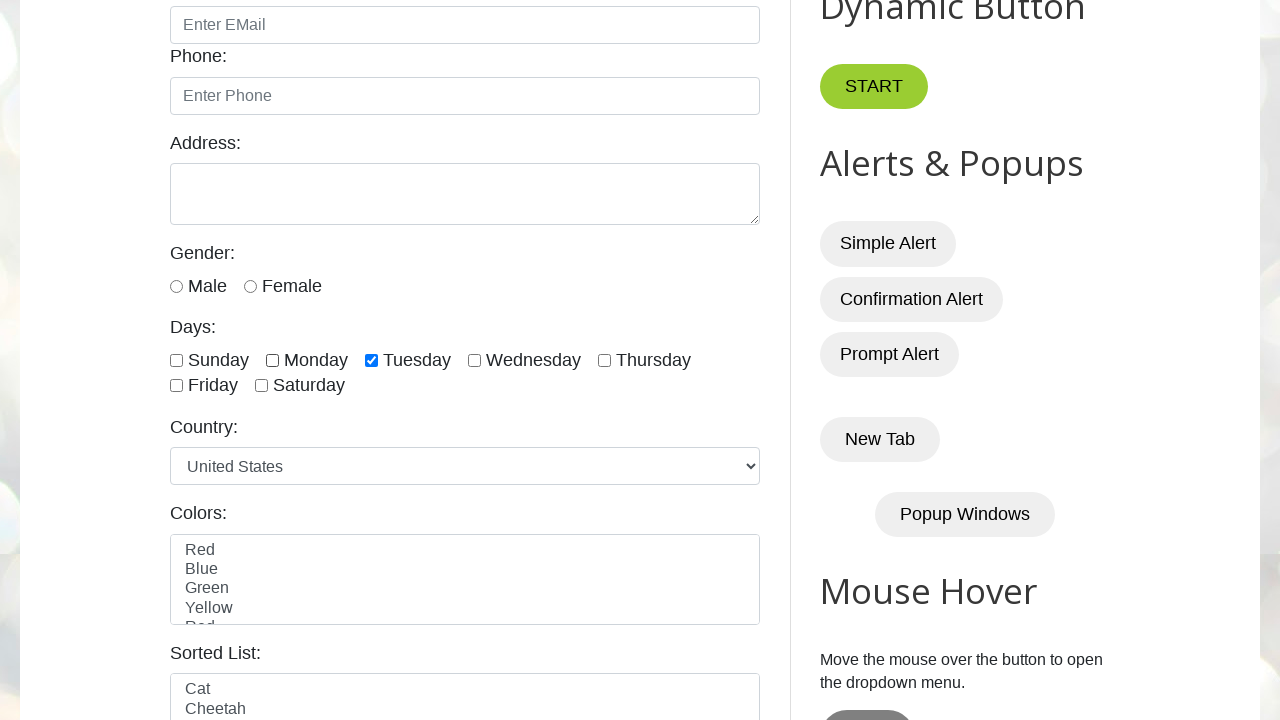

Unselected a checked checkbox at (372, 360) on xpath=//input[@class='form-check-input' and @type='checkbox'] >> nth=2
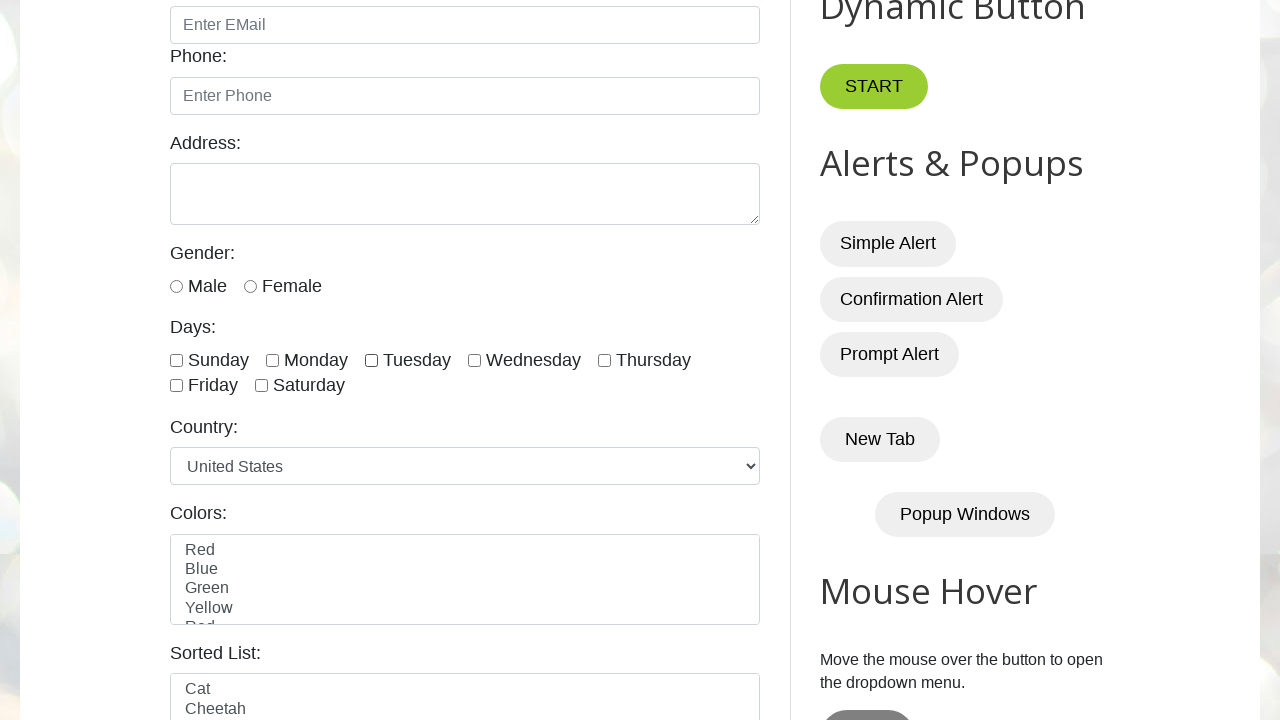

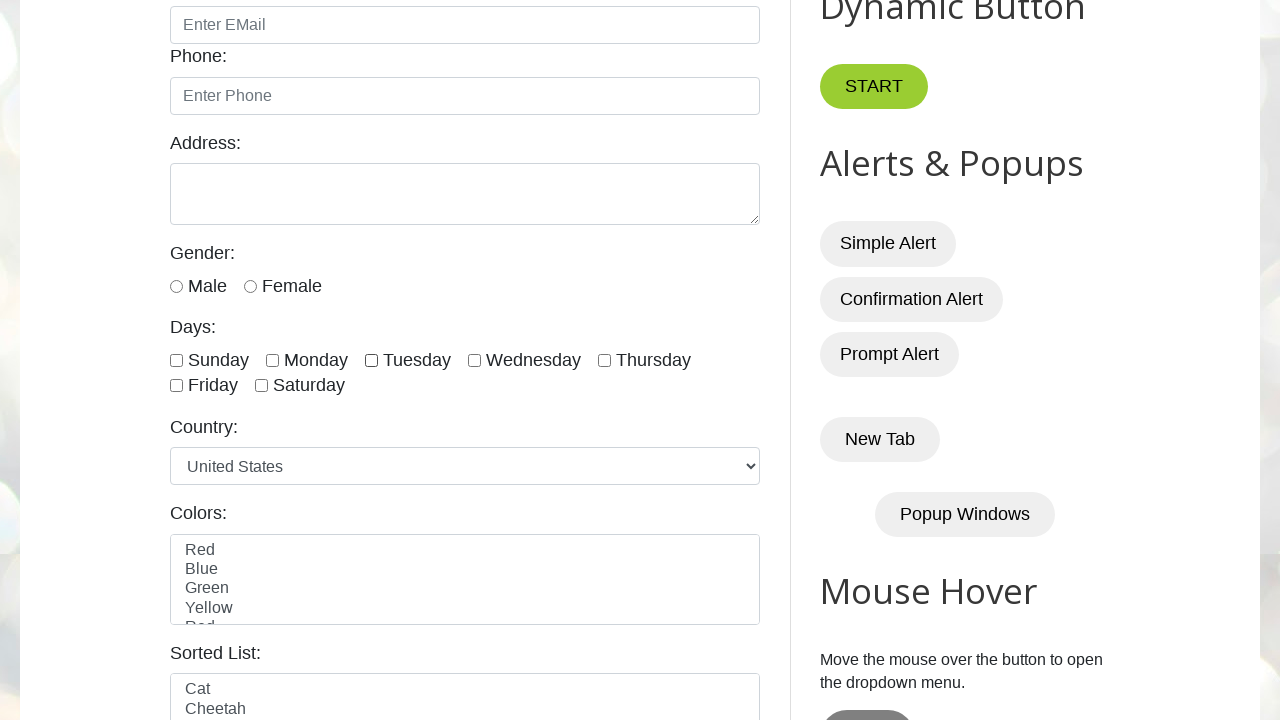